Navigates to a page with an entry ad modal and closes it by clicking the Close button

Starting URL: http://the-internet.herokuapp.com/entry_ad

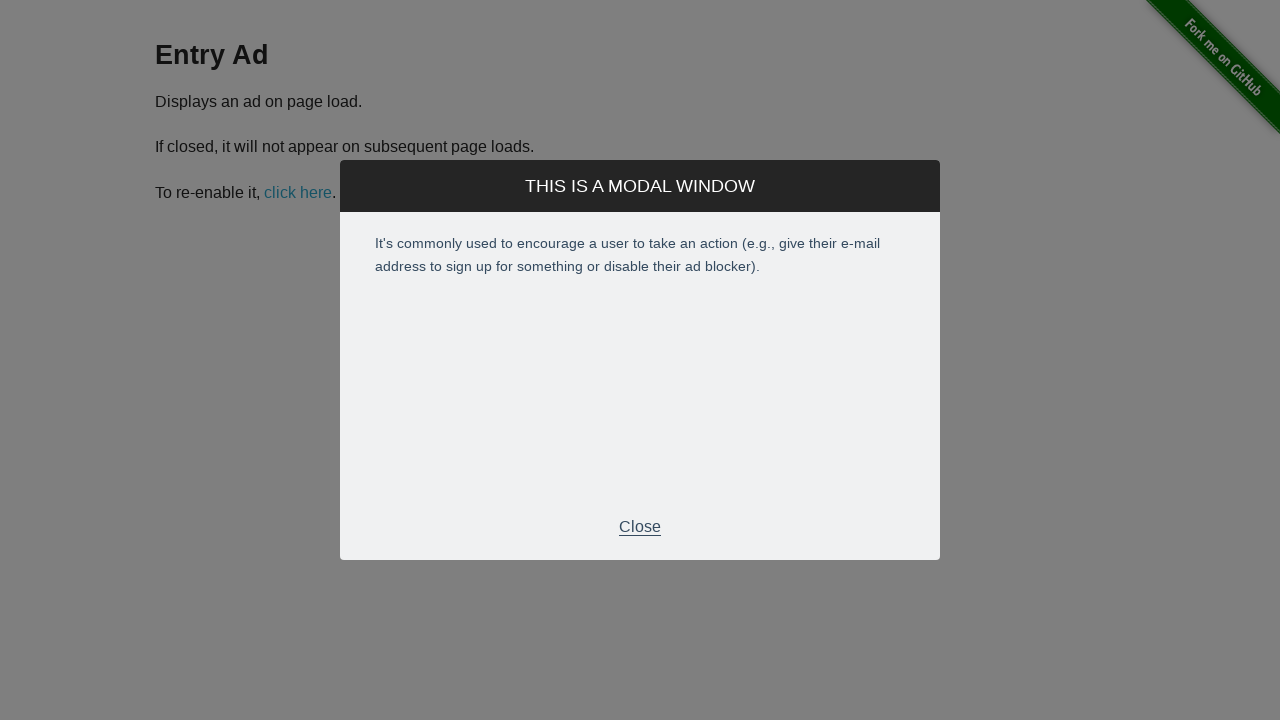

Waited for entry ad modal footer to be present
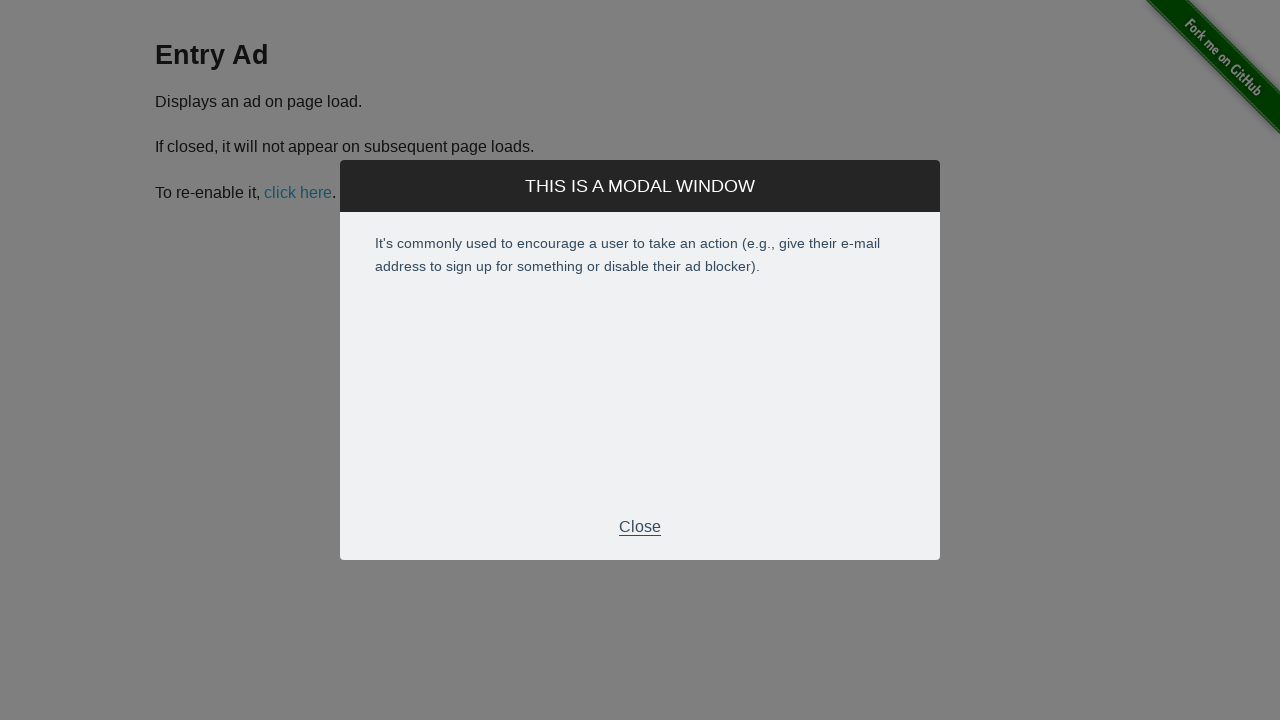

Clicked the Close button to dismiss the entry ad modal at (640, 527) on xpath=//div[@class='modal-footer']/p[text()='Close']
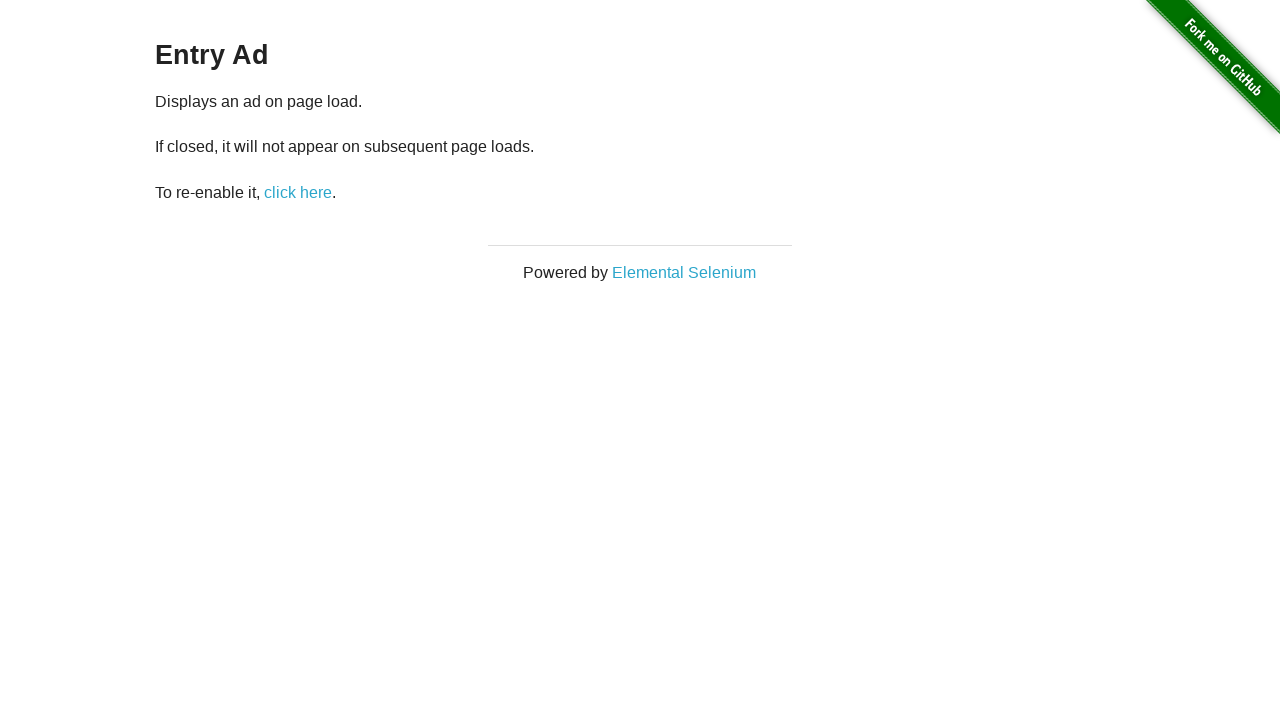

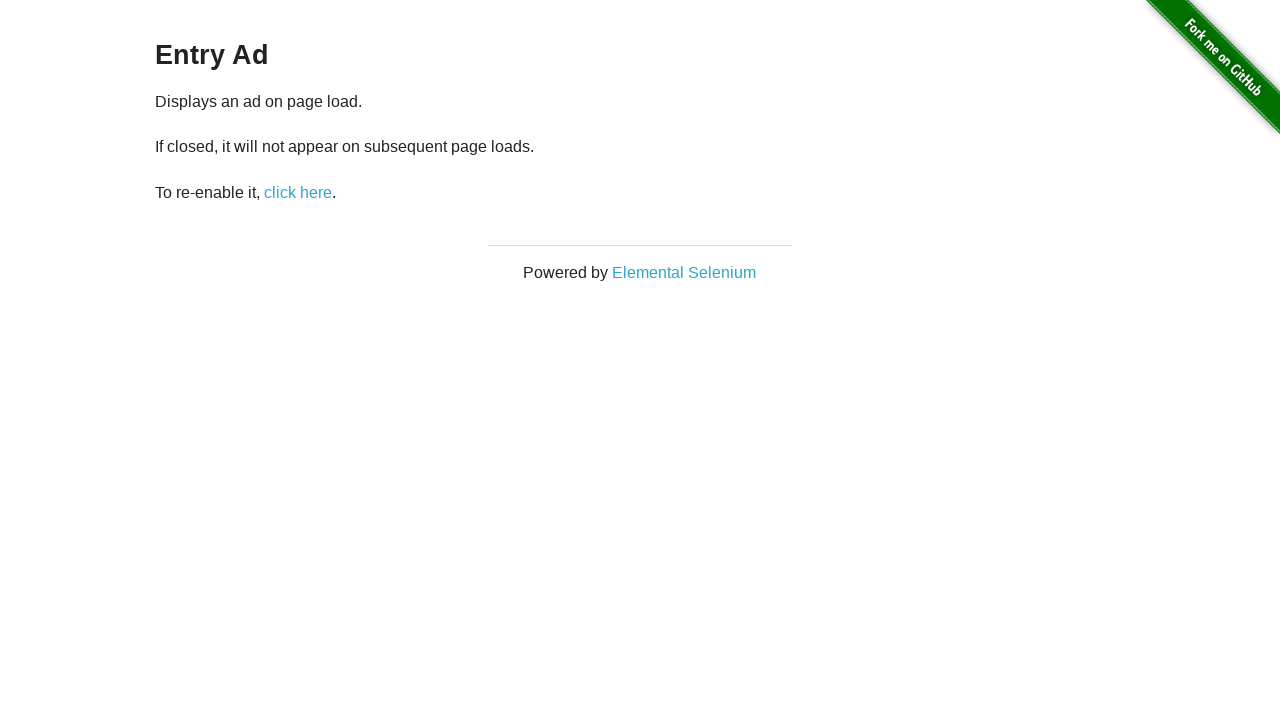